Tests that clicking Clear completed removes all completed items

Starting URL: https://demo.playwright.dev/todomvc

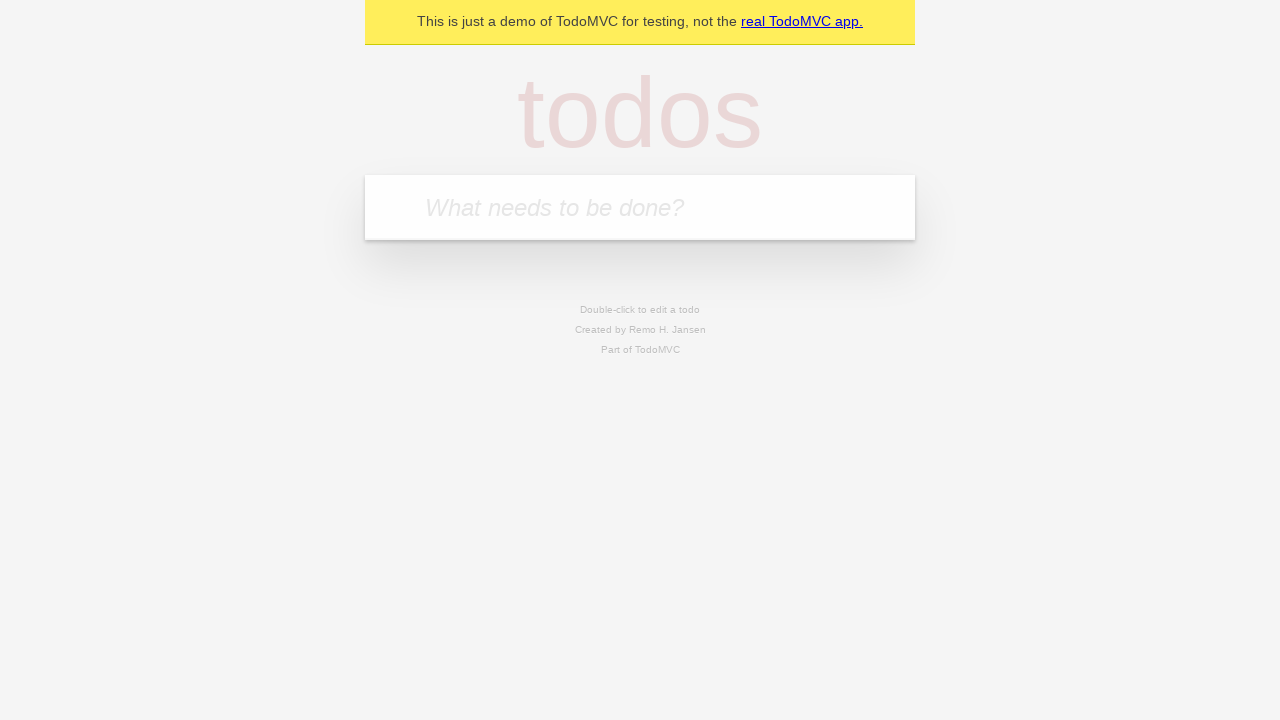

Filled todo input with 'buy some cheese' on internal:attr=[placeholder="What needs to be done?"i]
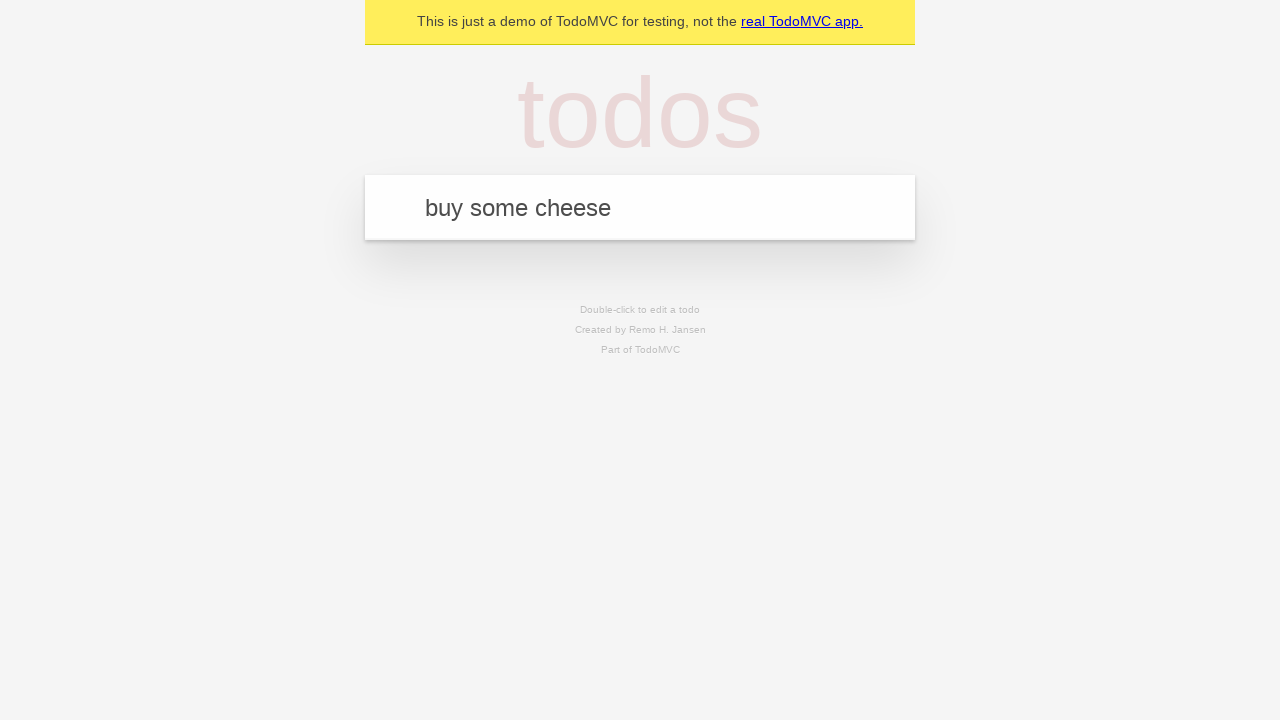

Pressed Enter to add first todo item on internal:attr=[placeholder="What needs to be done?"i]
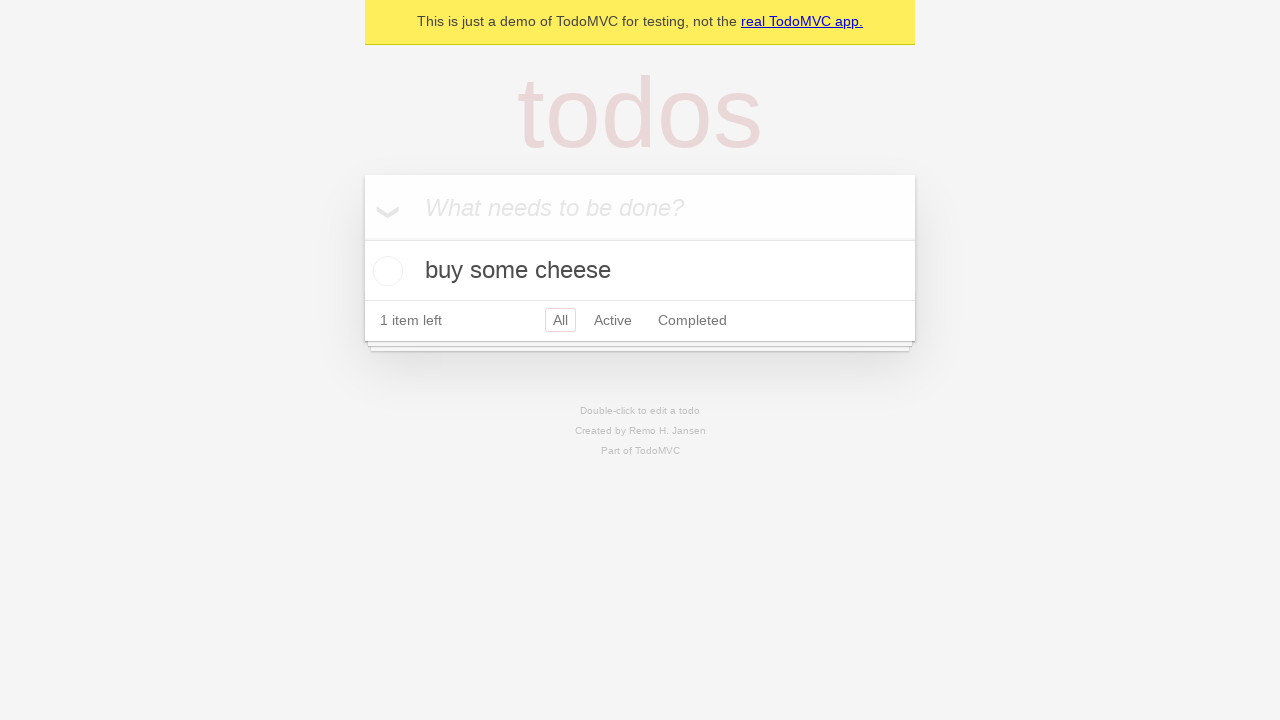

Filled todo input with 'feed the cat' on internal:attr=[placeholder="What needs to be done?"i]
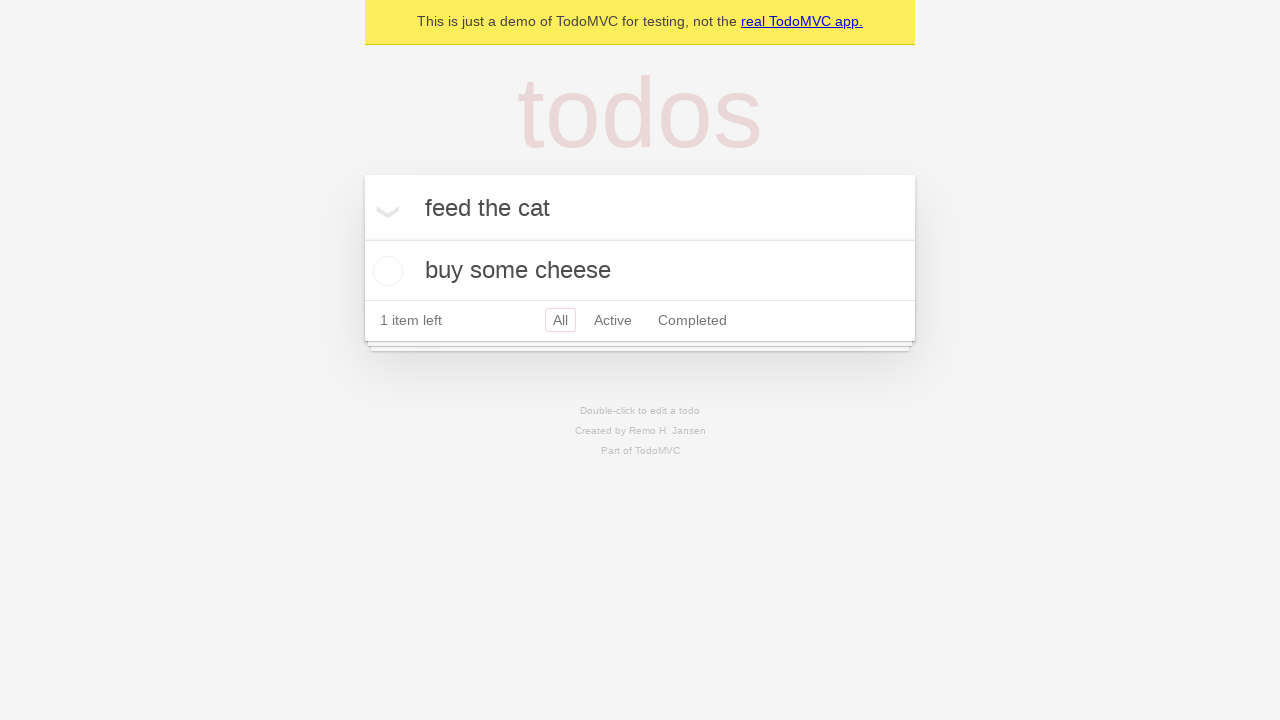

Pressed Enter to add second todo item on internal:attr=[placeholder="What needs to be done?"i]
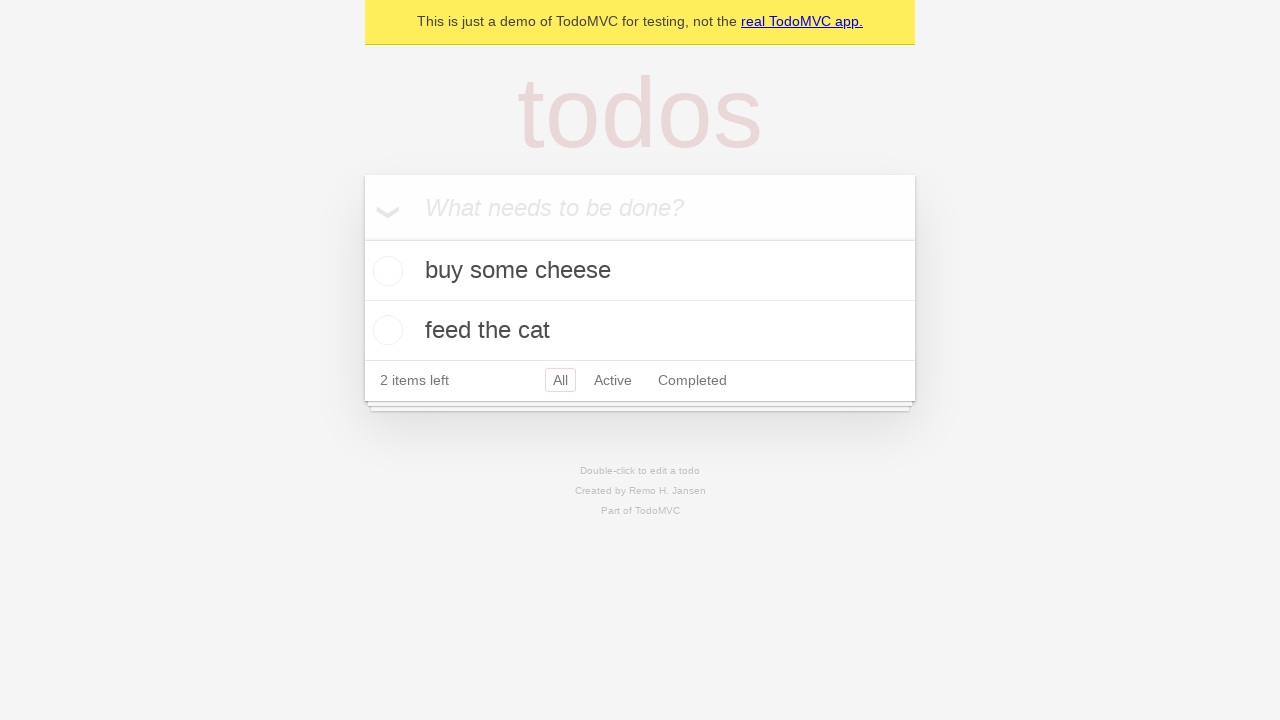

Filled todo input with 'book a doctors appointment' on internal:attr=[placeholder="What needs to be done?"i]
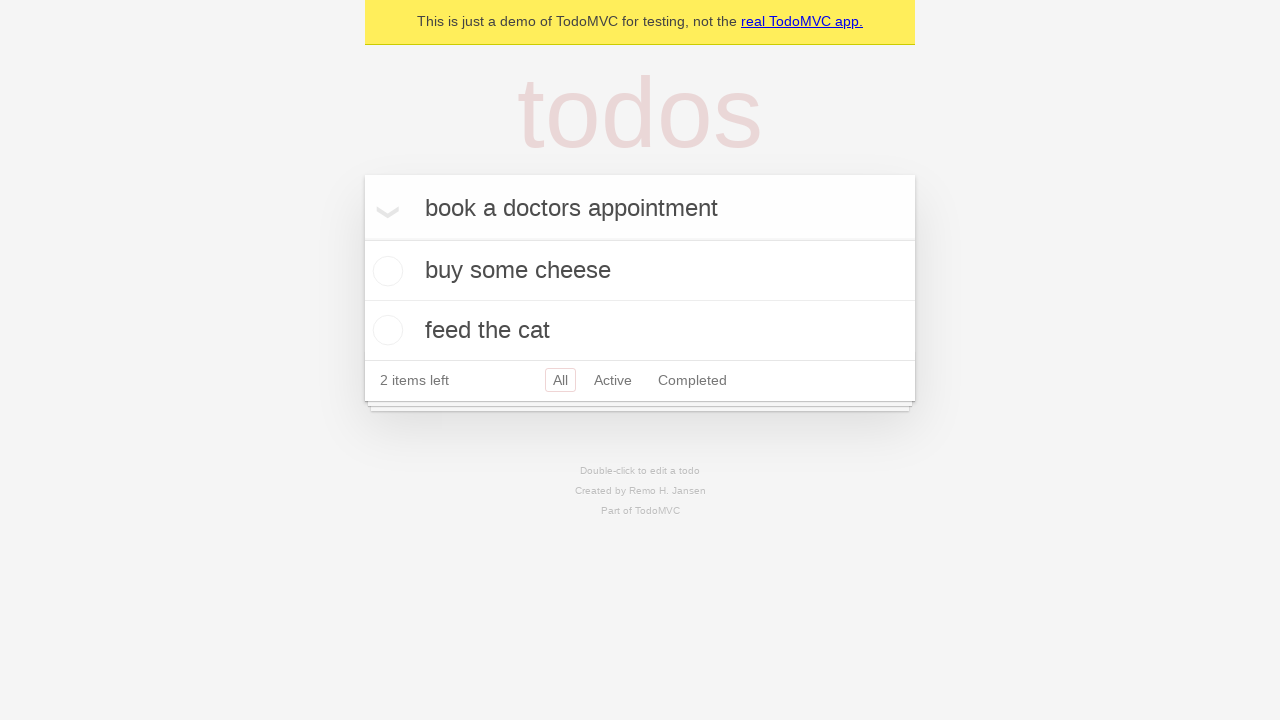

Pressed Enter to add third todo item on internal:attr=[placeholder="What needs to be done?"i]
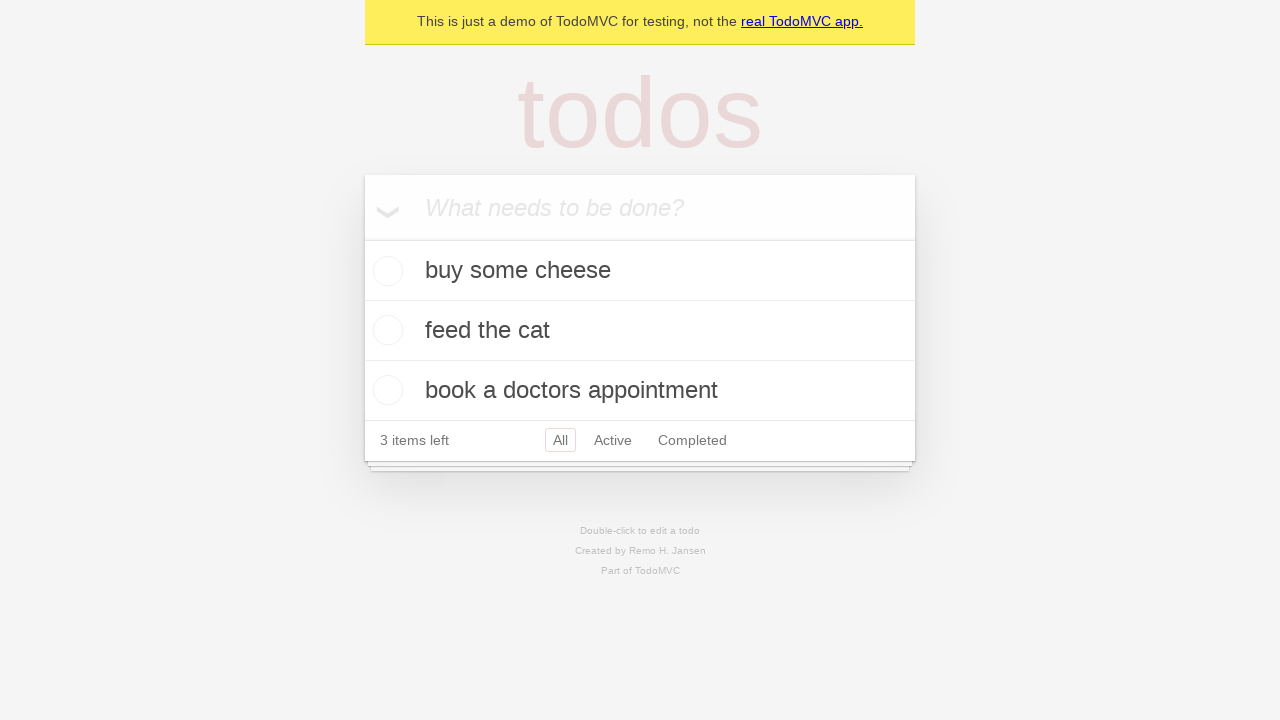

Checked the second todo item checkbox at (385, 330) on [data-testid='todo-item'] >> nth=1 >> internal:role=checkbox
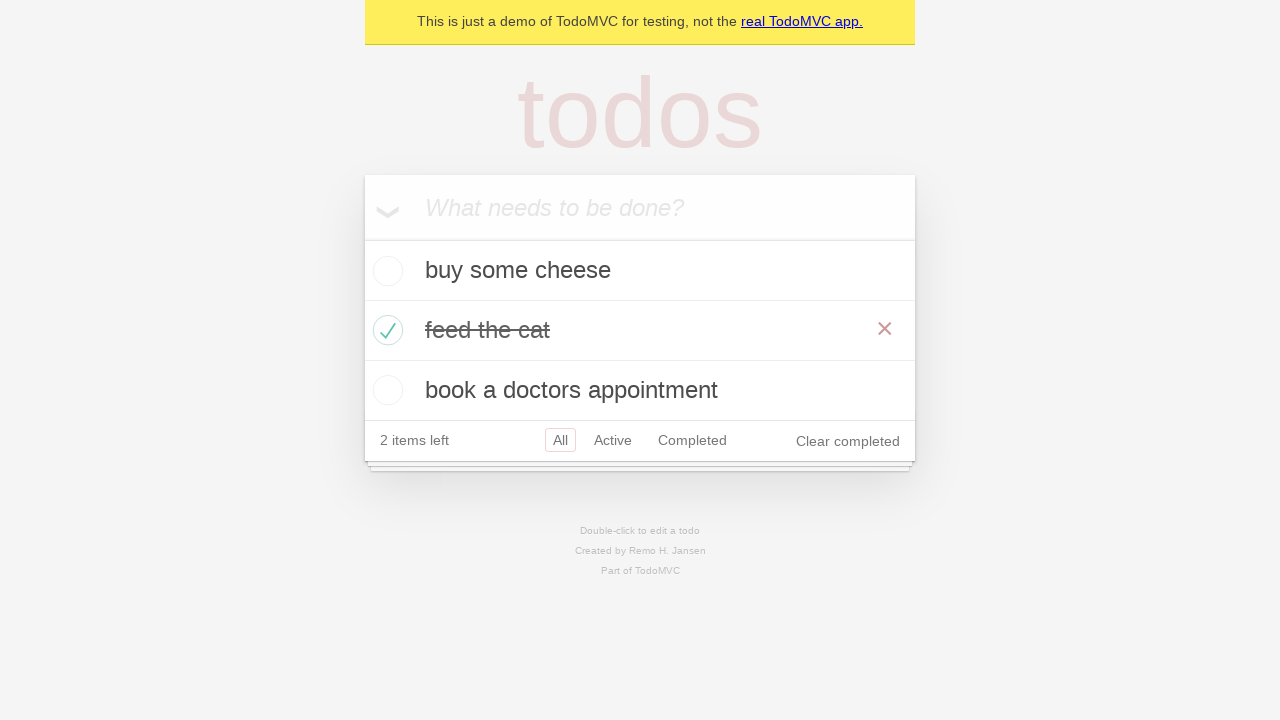

Clicked 'Clear completed' button to remove completed items at (848, 441) on internal:role=button[name="Clear completed"i]
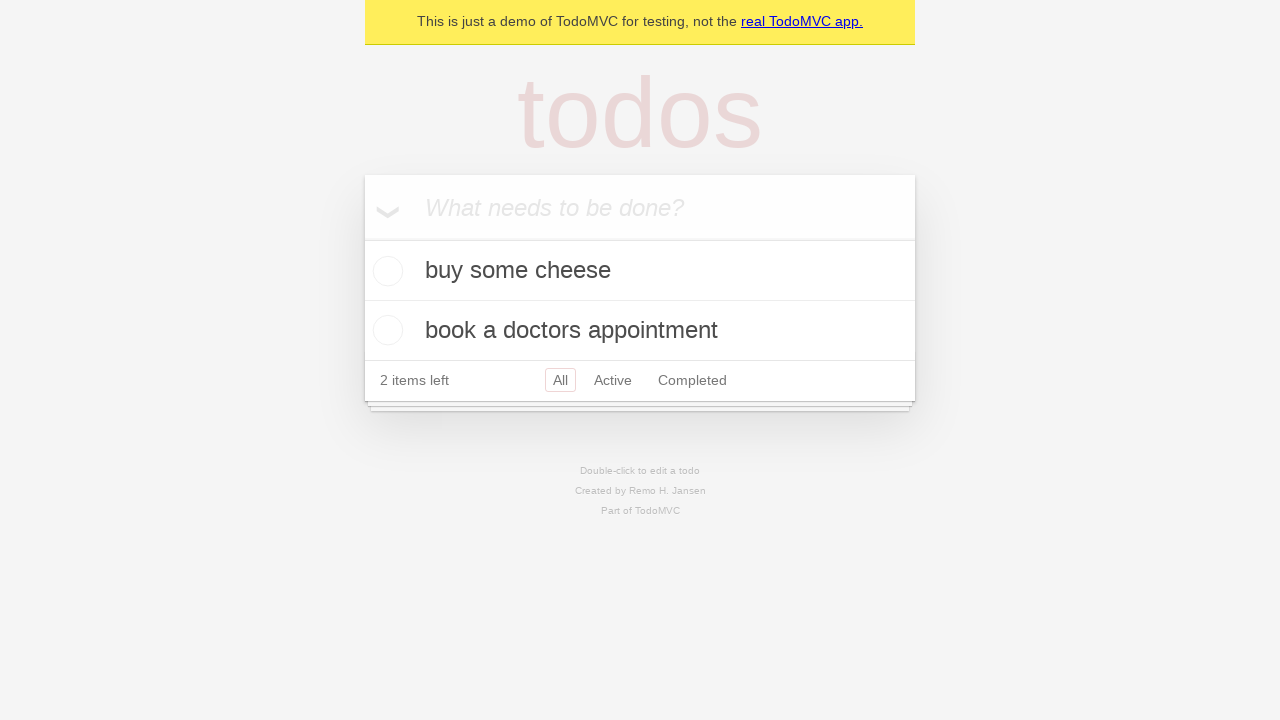

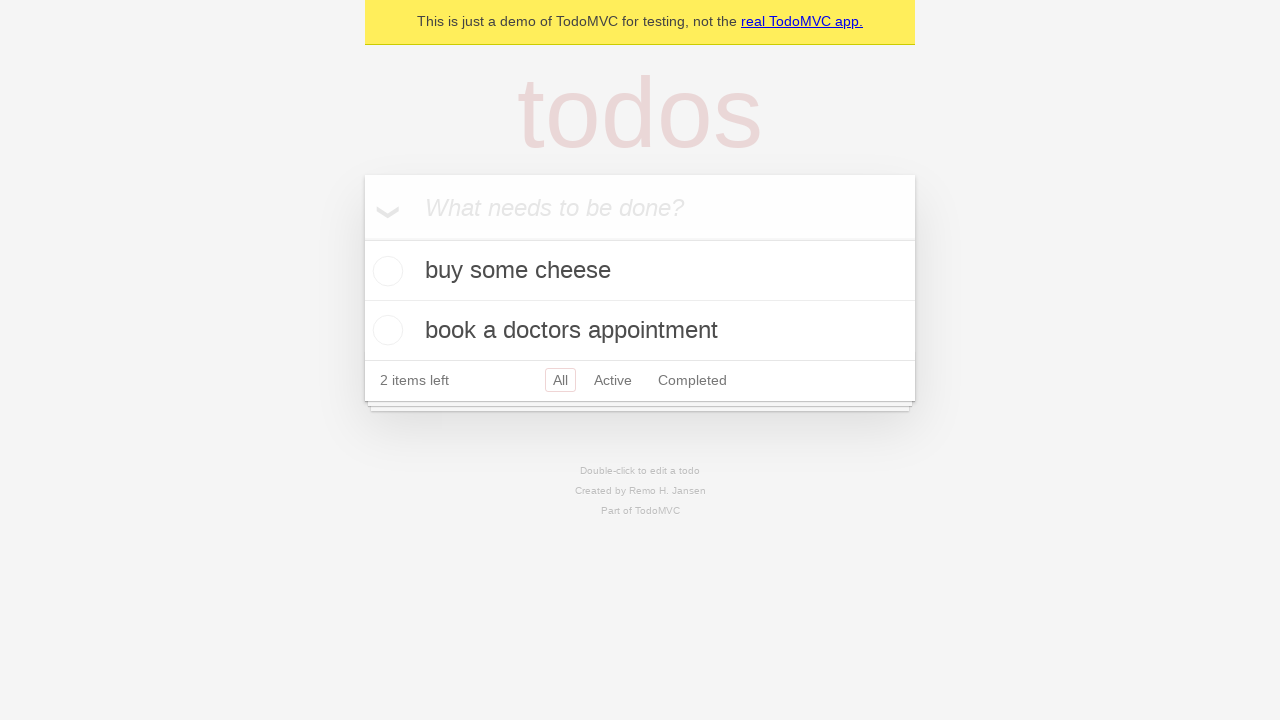